Tests calendar date picker functionality by navigating through year and month selection to pick a specific date

Starting URL: https://rahulshettyacademy.com/seleniumPractise/#/offers

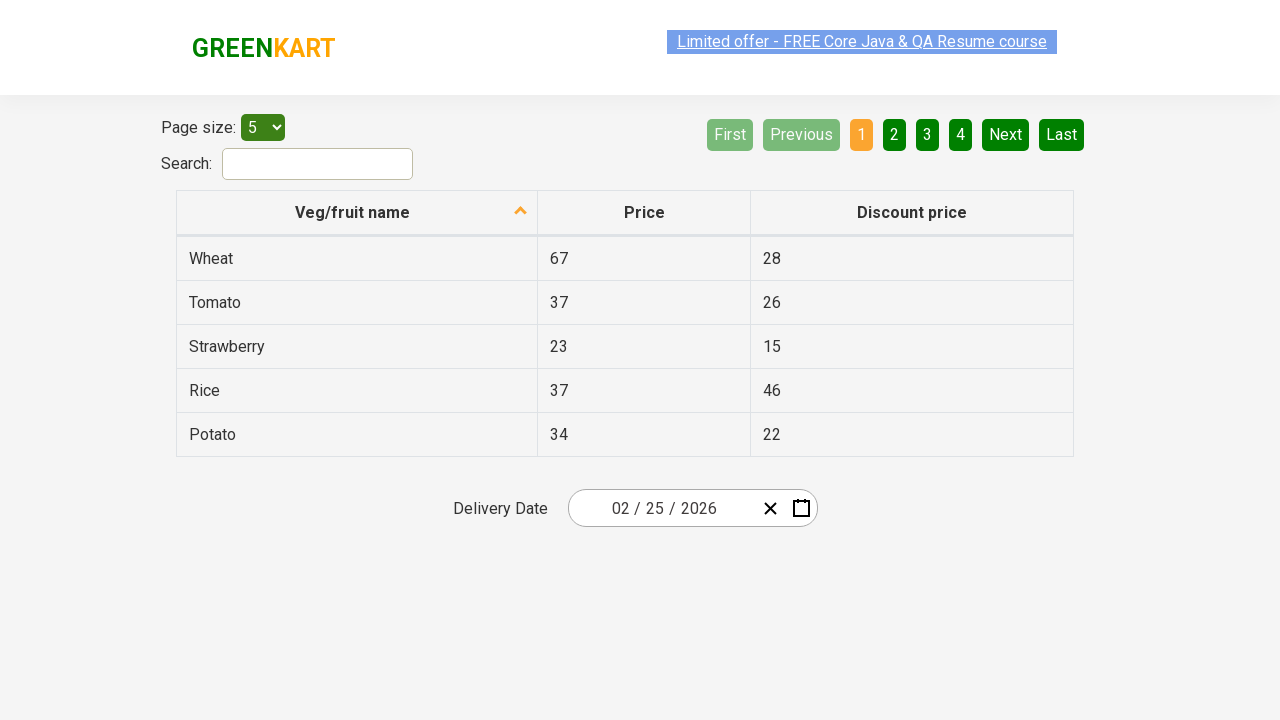

Clicked month input field to open calendar picker at (625, 508) on input[name='month']
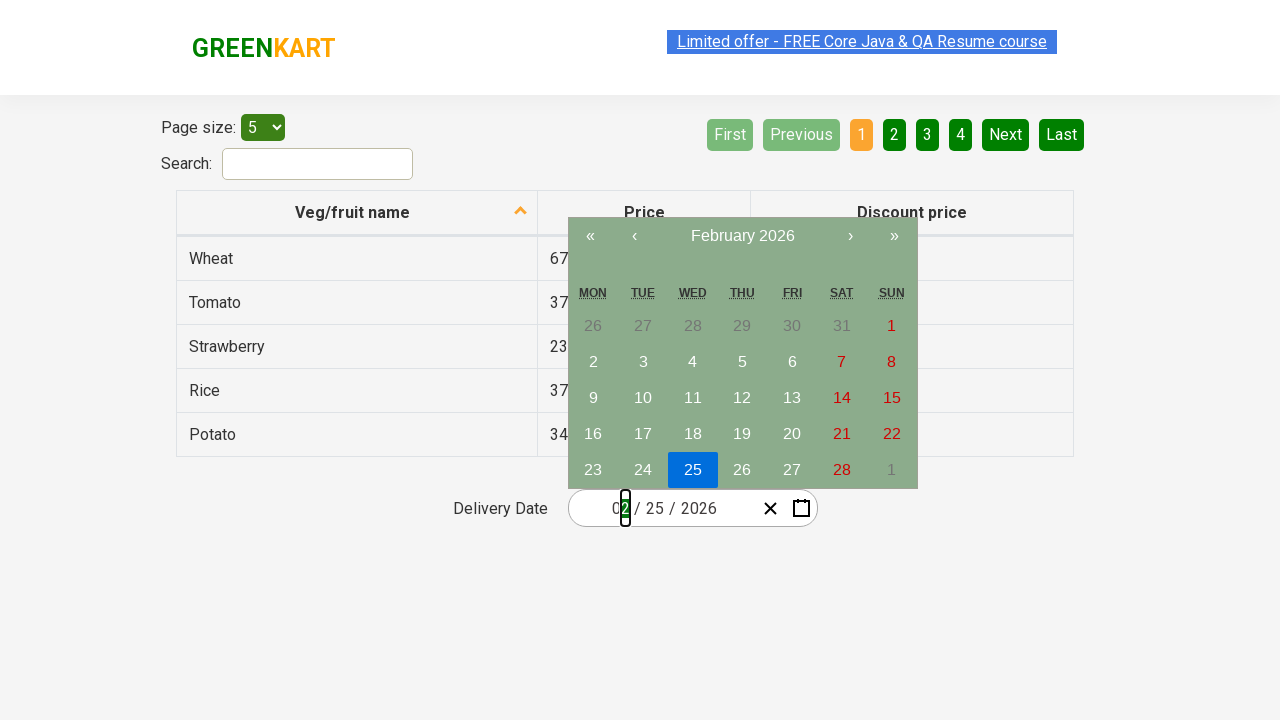

Clicked navigation label to switch to year view at (742, 236) on button.react-calendar__navigation__label
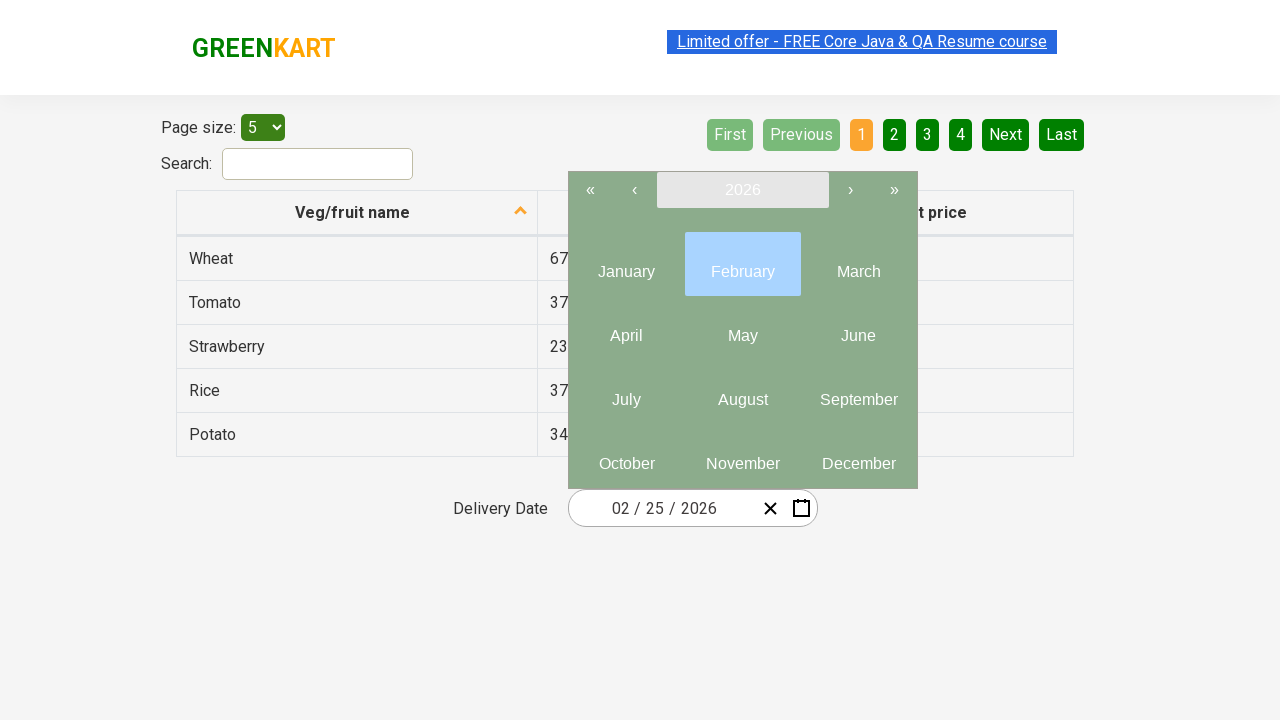

Clicked navigation label again to switch to decade view at (742, 190) on button.react-calendar__navigation__label
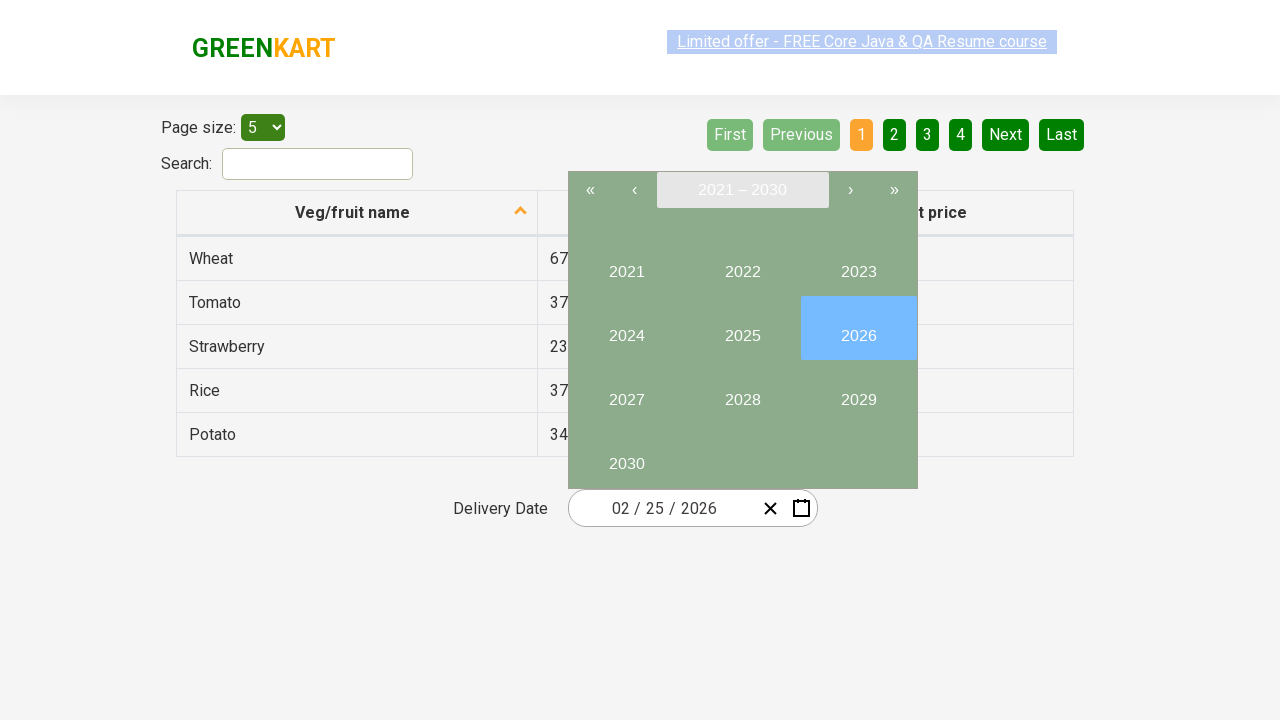

Selected year 2027 from decade view at (626, 392) on button.react-calendar__tile.react-calendar__decade-view__years__year >> nth=6
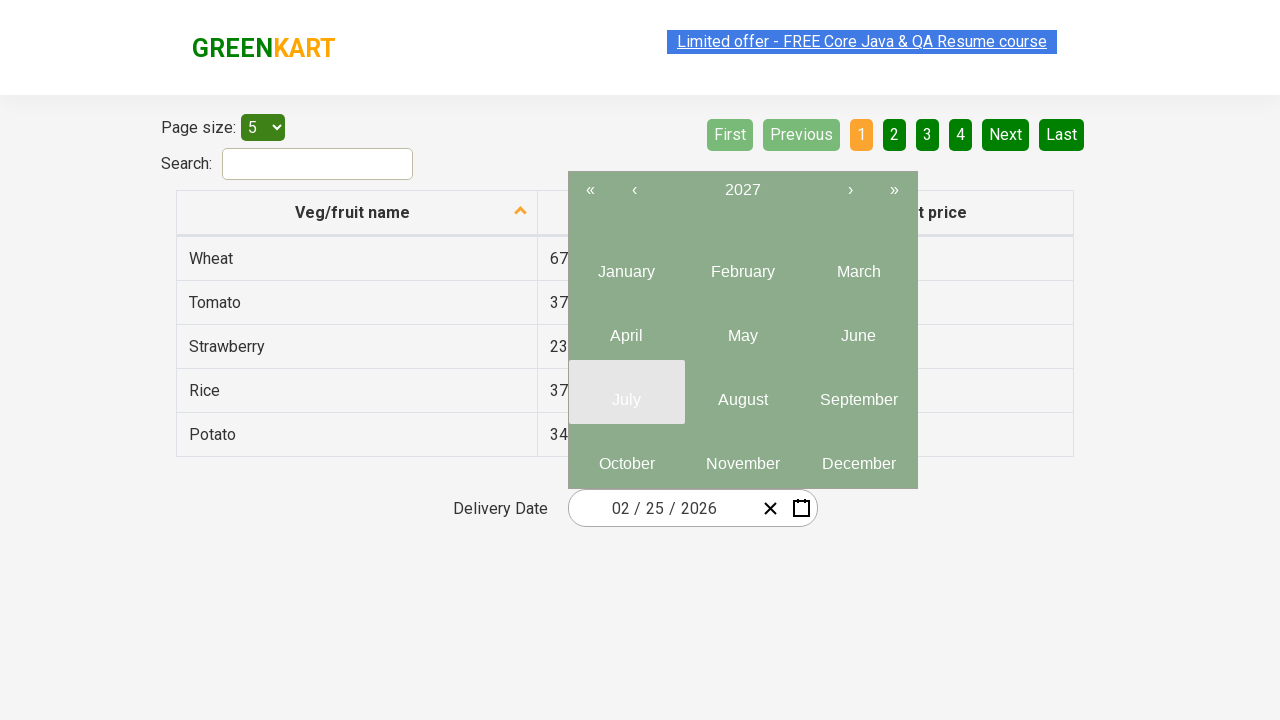

Selected November (month 11) from year 2027 view at (742, 456) on button.react-calendar__tile.react-calendar__year-view__months__month >> nth=10
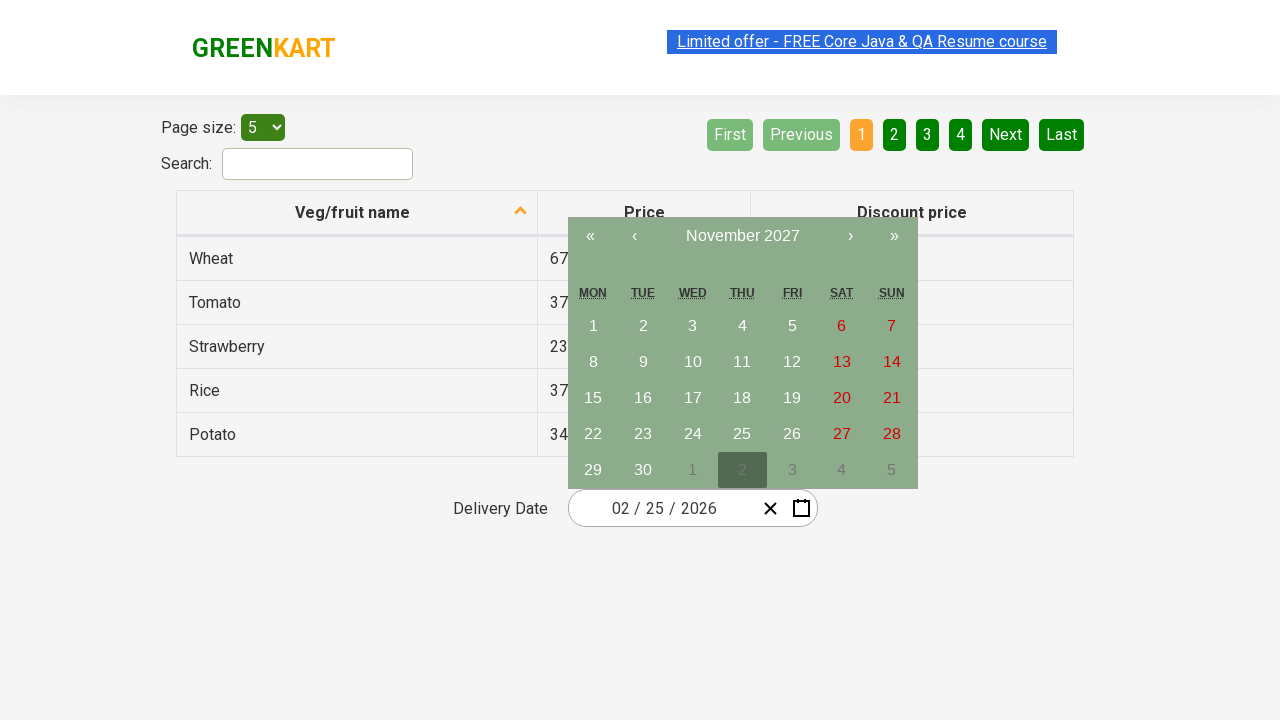

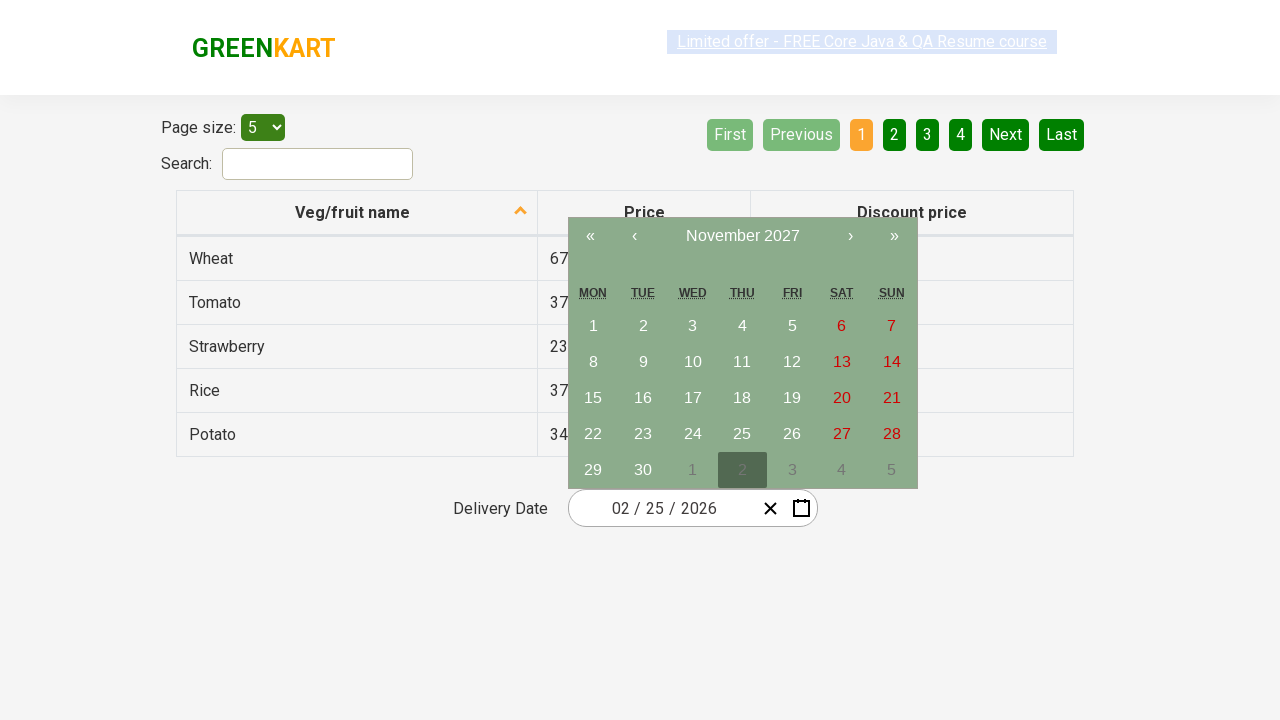